Tests shopping cart functionality by adding specific items (Cucumber, Brocolli, Beetroot) to the cart

Starting URL: https://rahulshettyacademy.com/seleniumPractise/

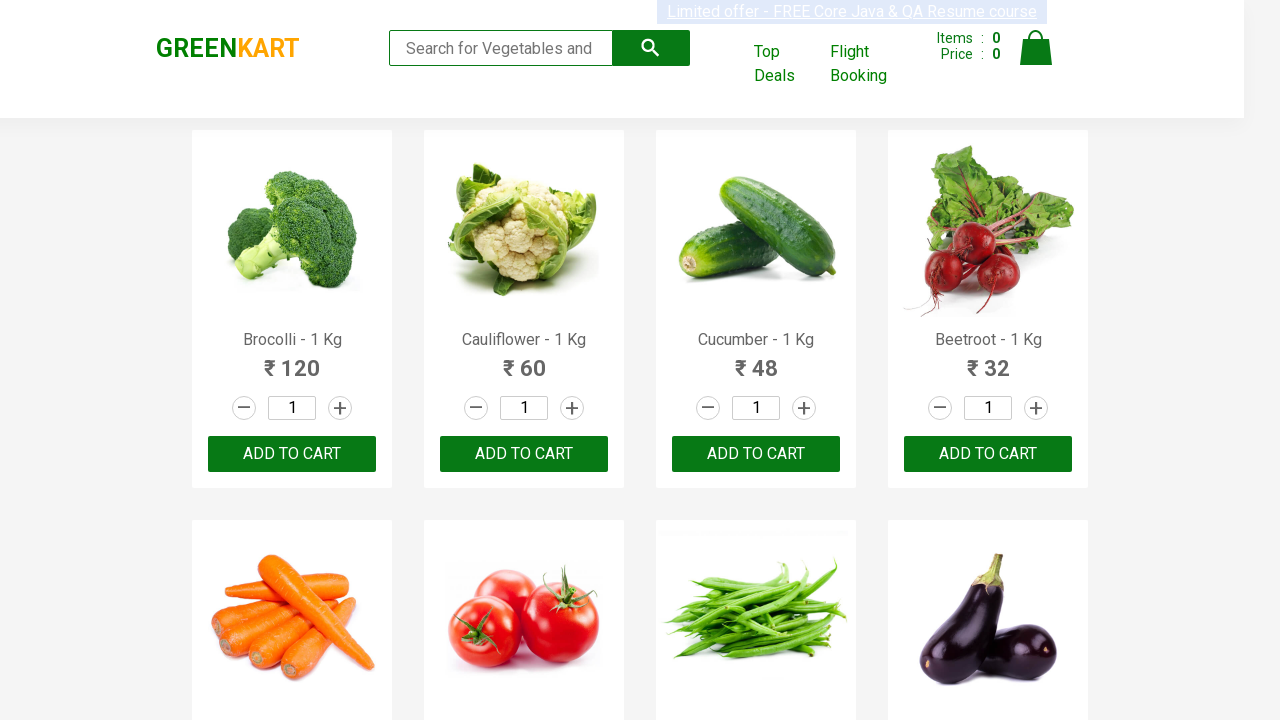

Waited 3 seconds for page to load
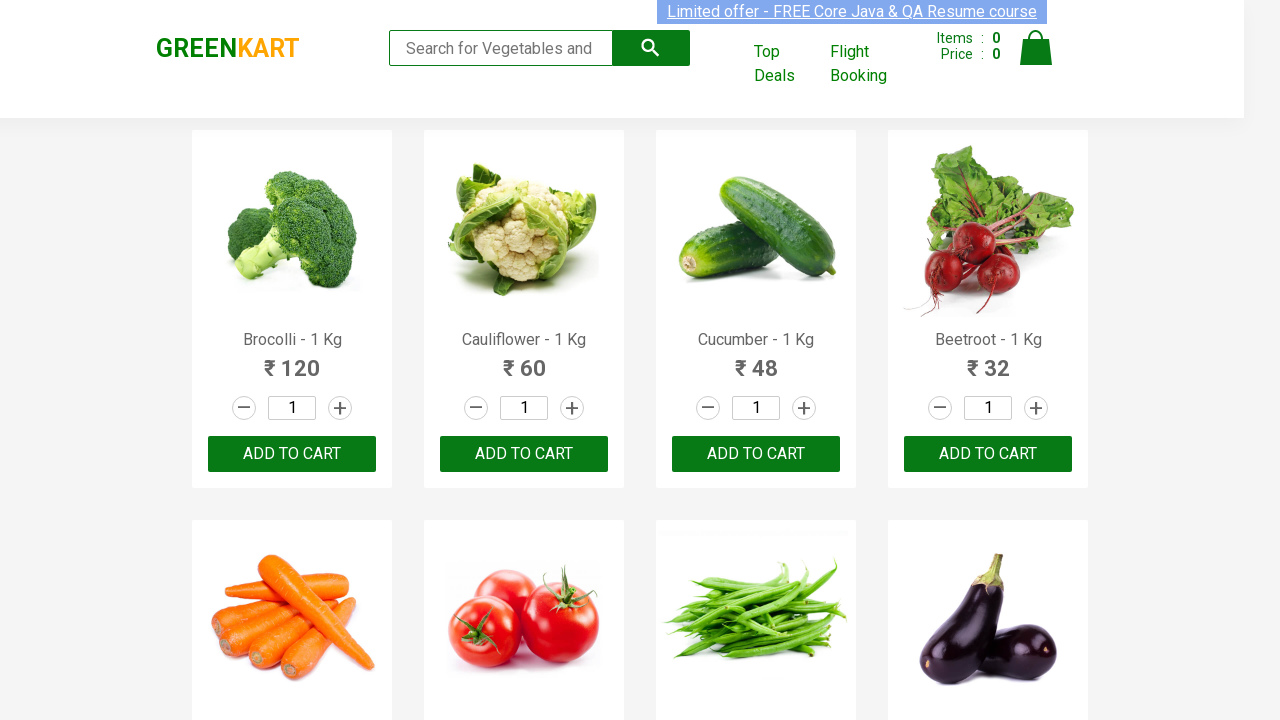

Product names loaded on the page
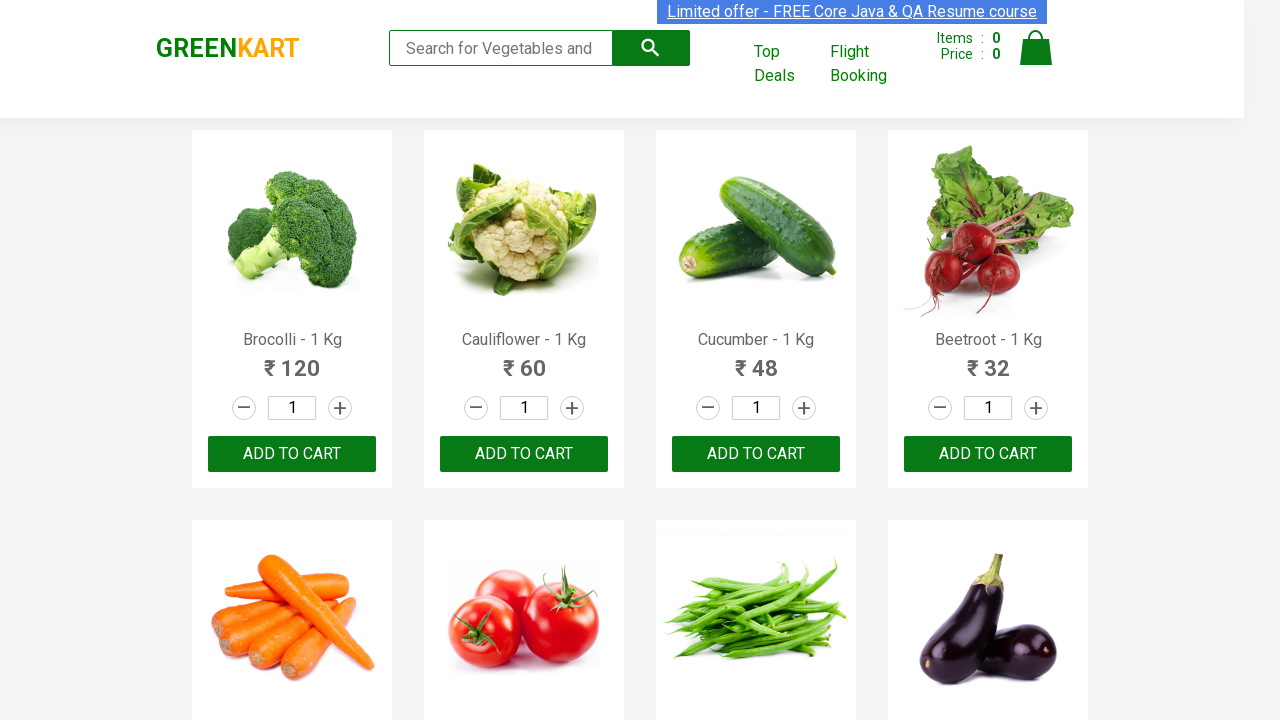

Retrieved all product name elements
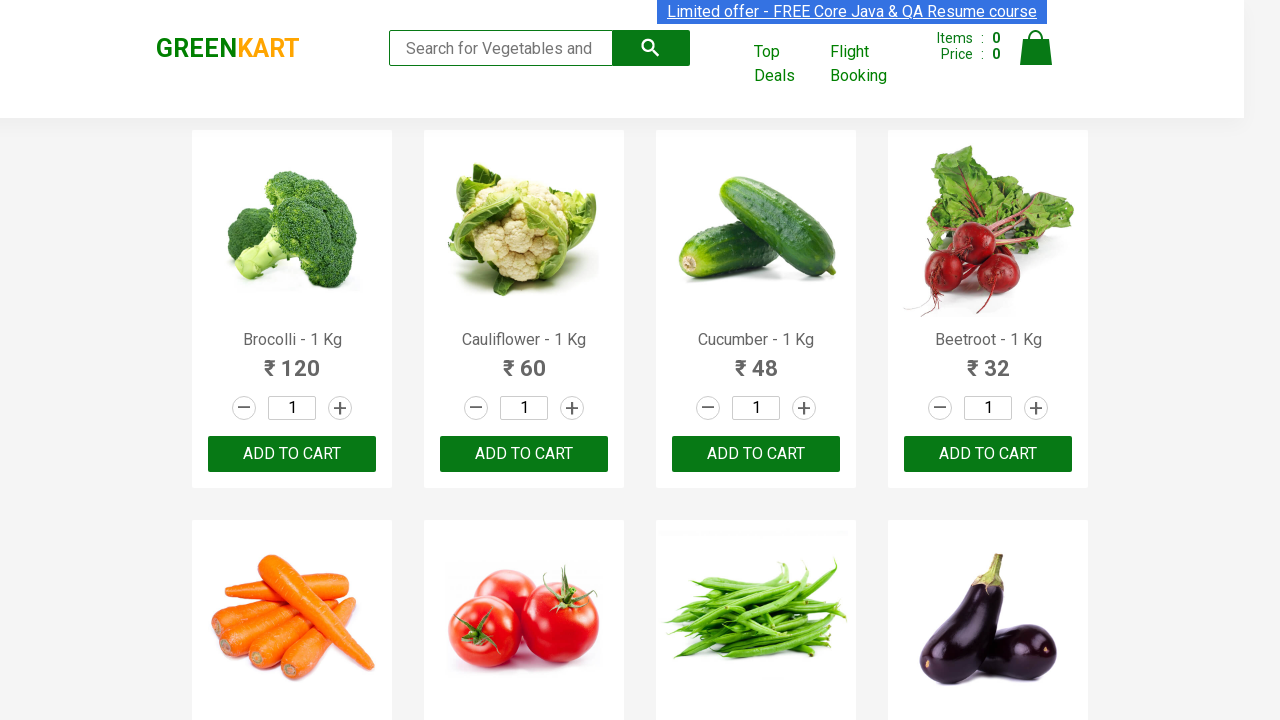

Retrieved all add to cart buttons
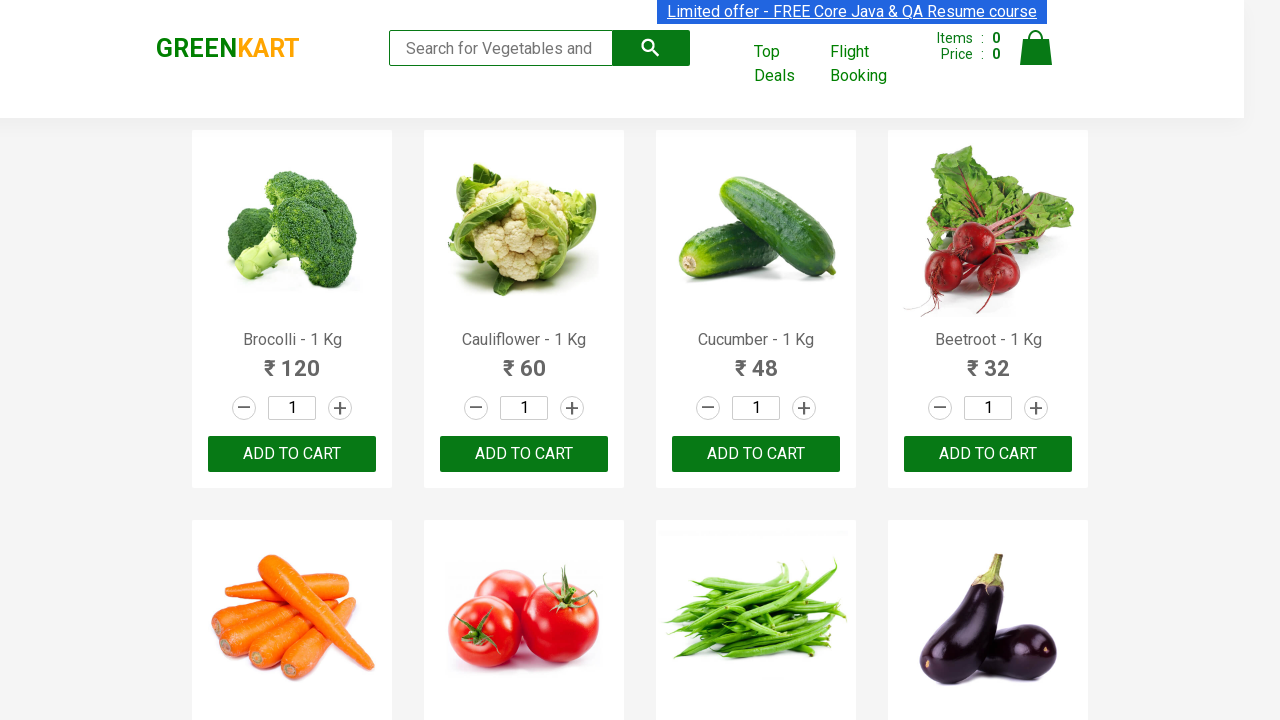

Added Brocolli to cart at (292, 454) on div.product-action button >> nth=0
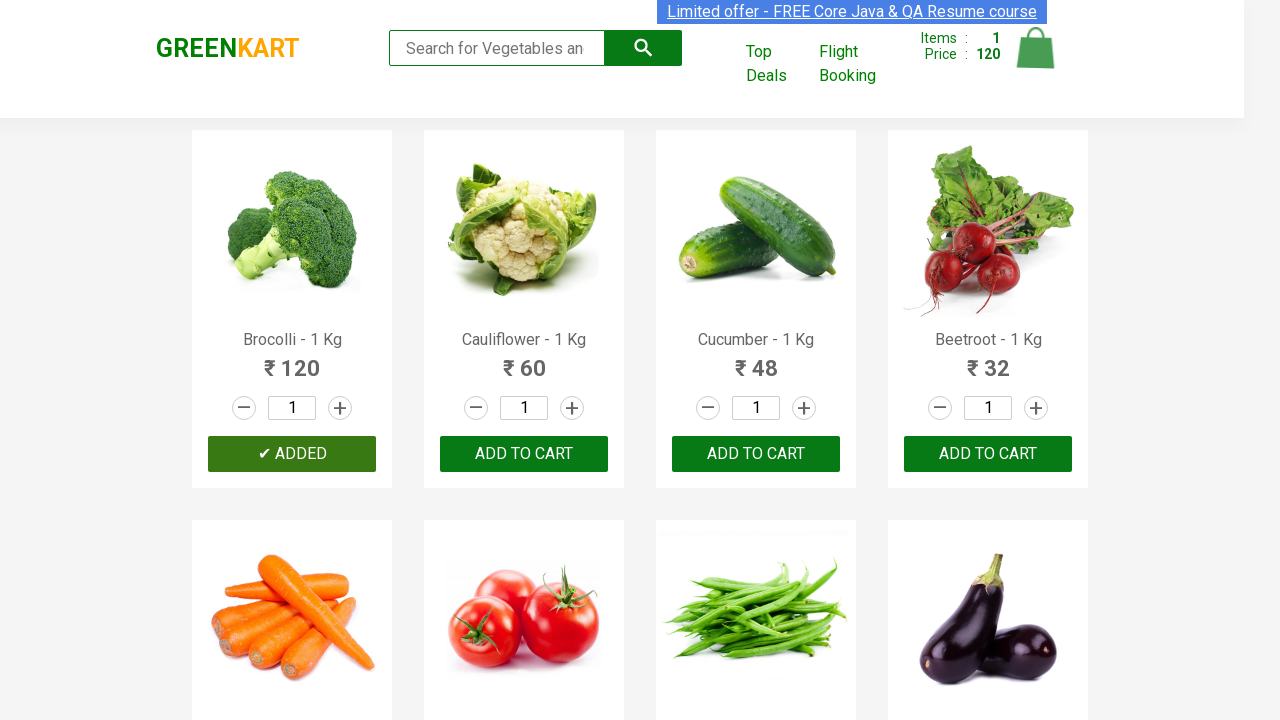

Added Cucumber to cart at (756, 454) on div.product-action button >> nth=2
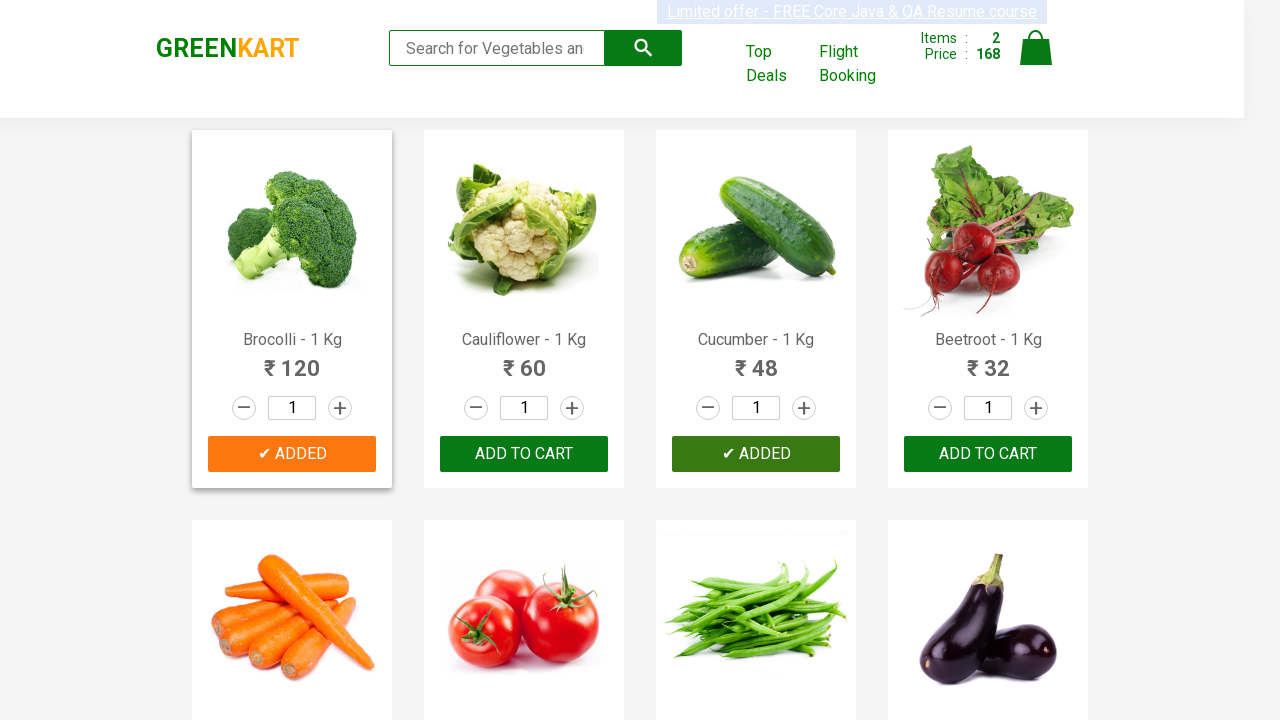

Added Beetroot to cart at (988, 454) on div.product-action button >> nth=3
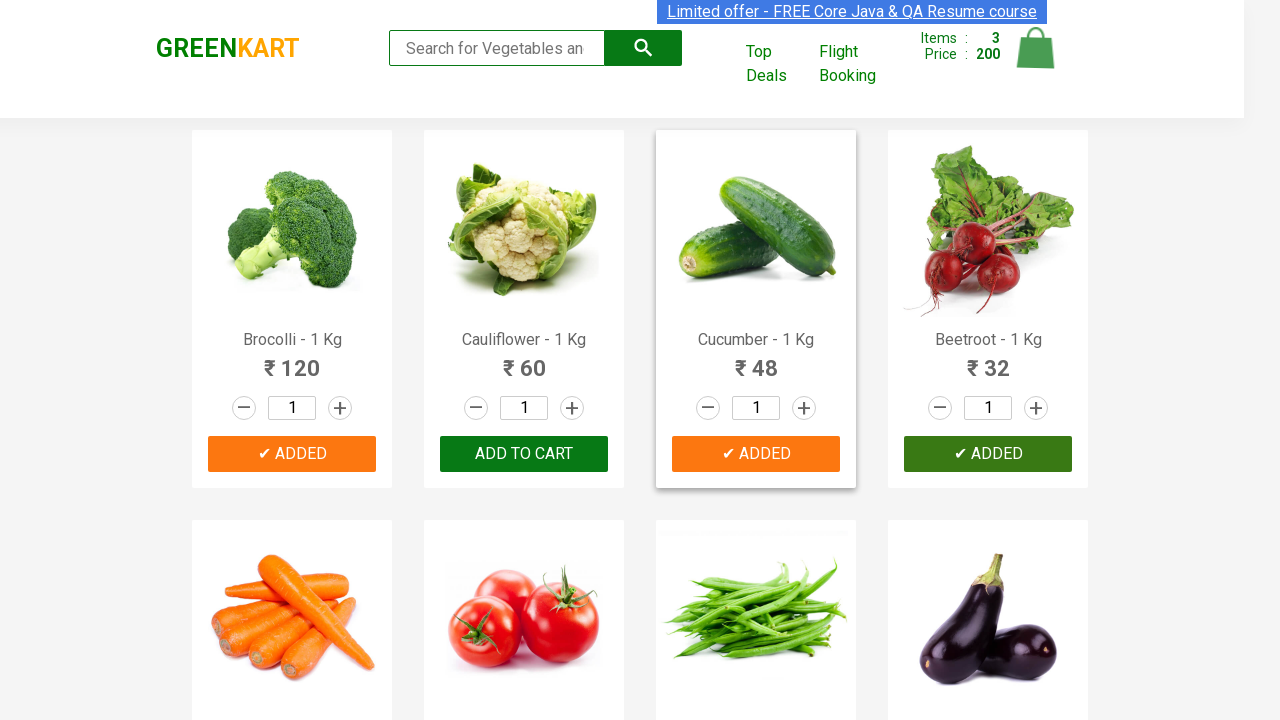

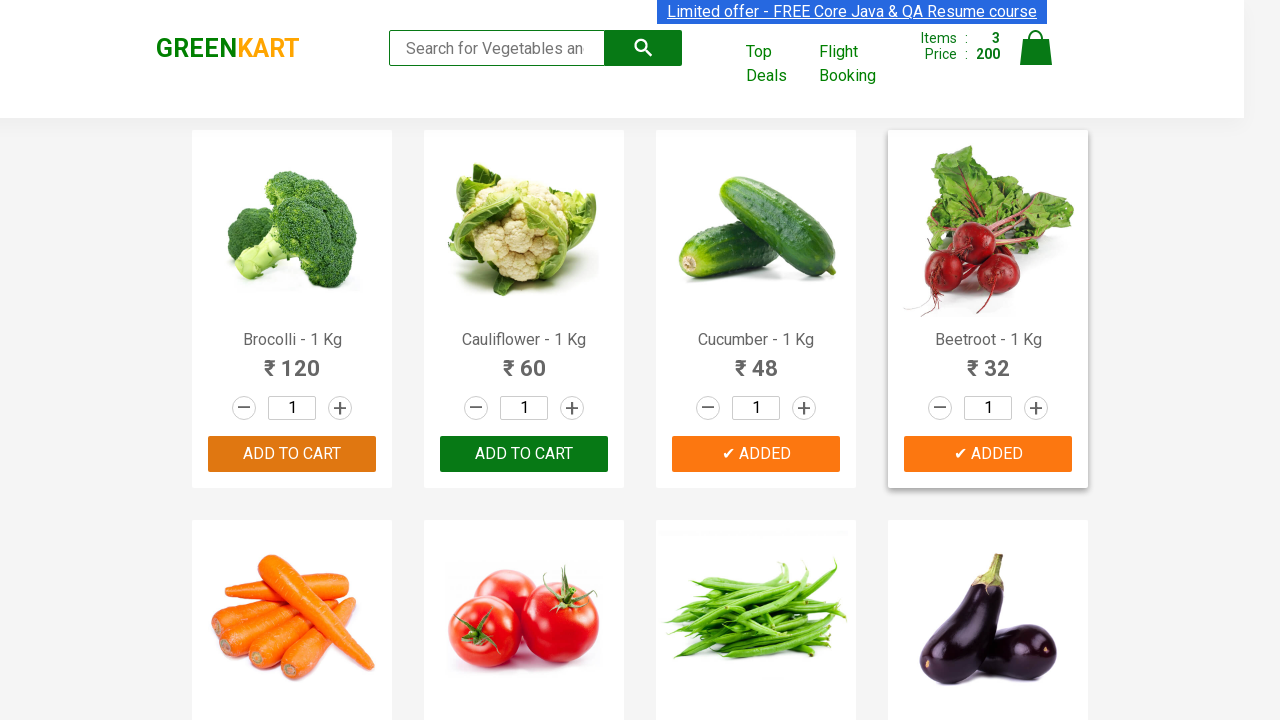